Tests that todo data persists after page reload

Starting URL: https://demo.playwright.dev/todomvc

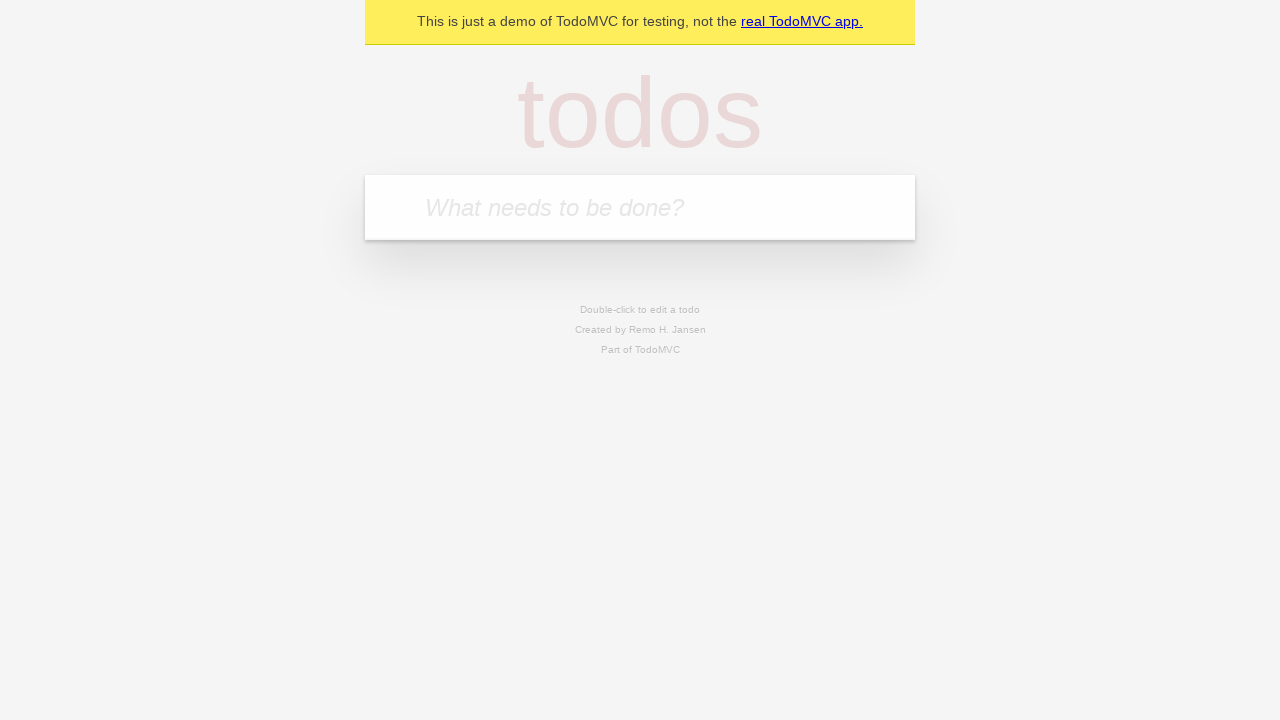

Filled todo input with 'buy some cheese' on internal:attr=[placeholder="What needs to be done?"i]
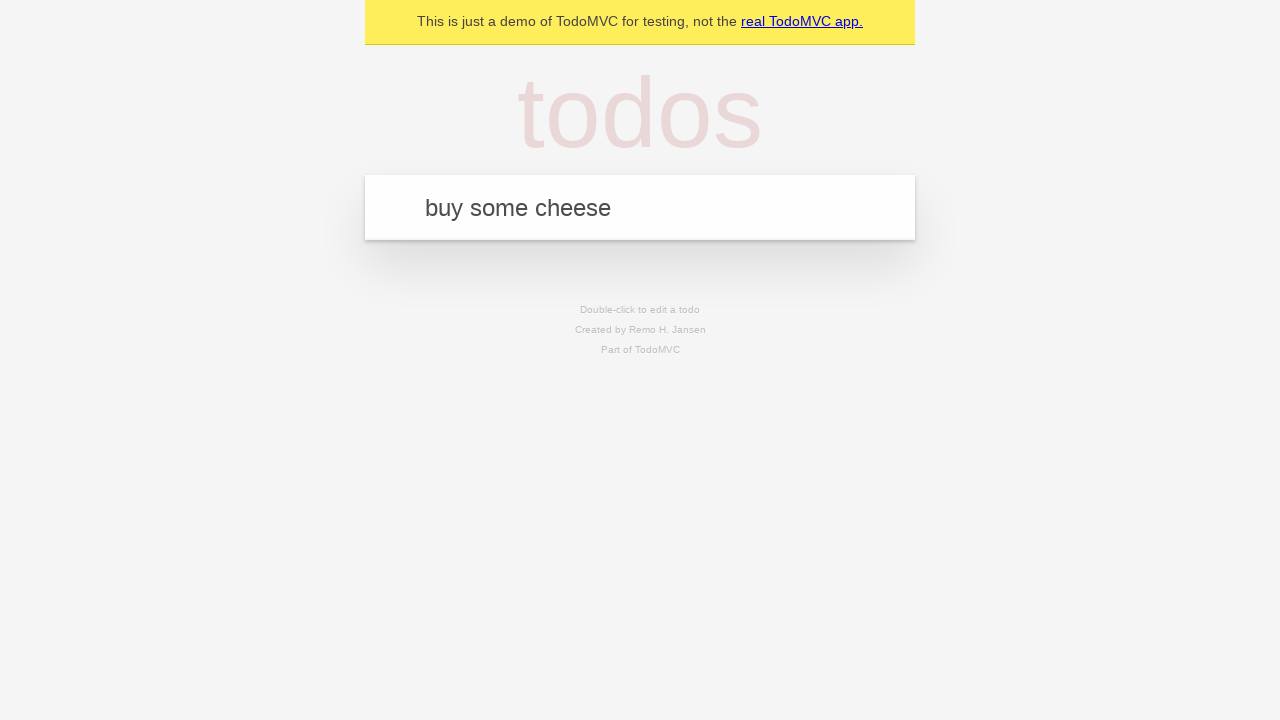

Pressed Enter to create todo 'buy some cheese' on internal:attr=[placeholder="What needs to be done?"i]
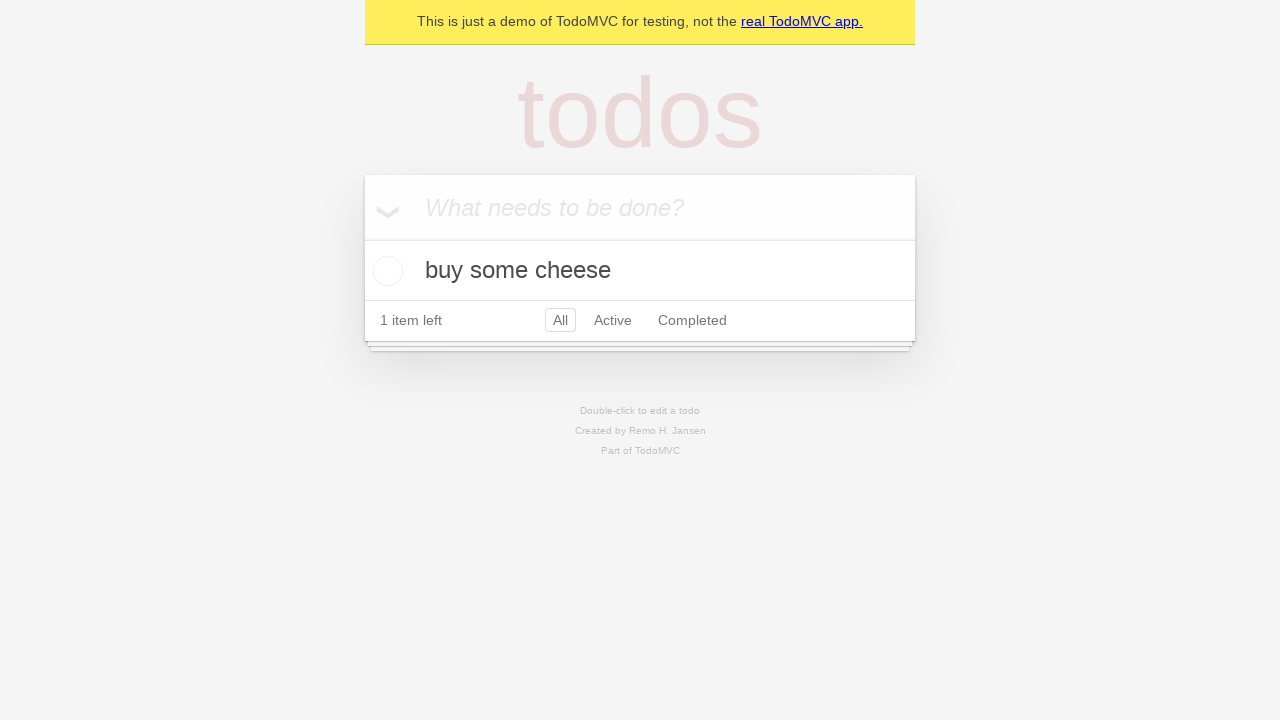

Filled todo input with 'feed the cat' on internal:attr=[placeholder="What needs to be done?"i]
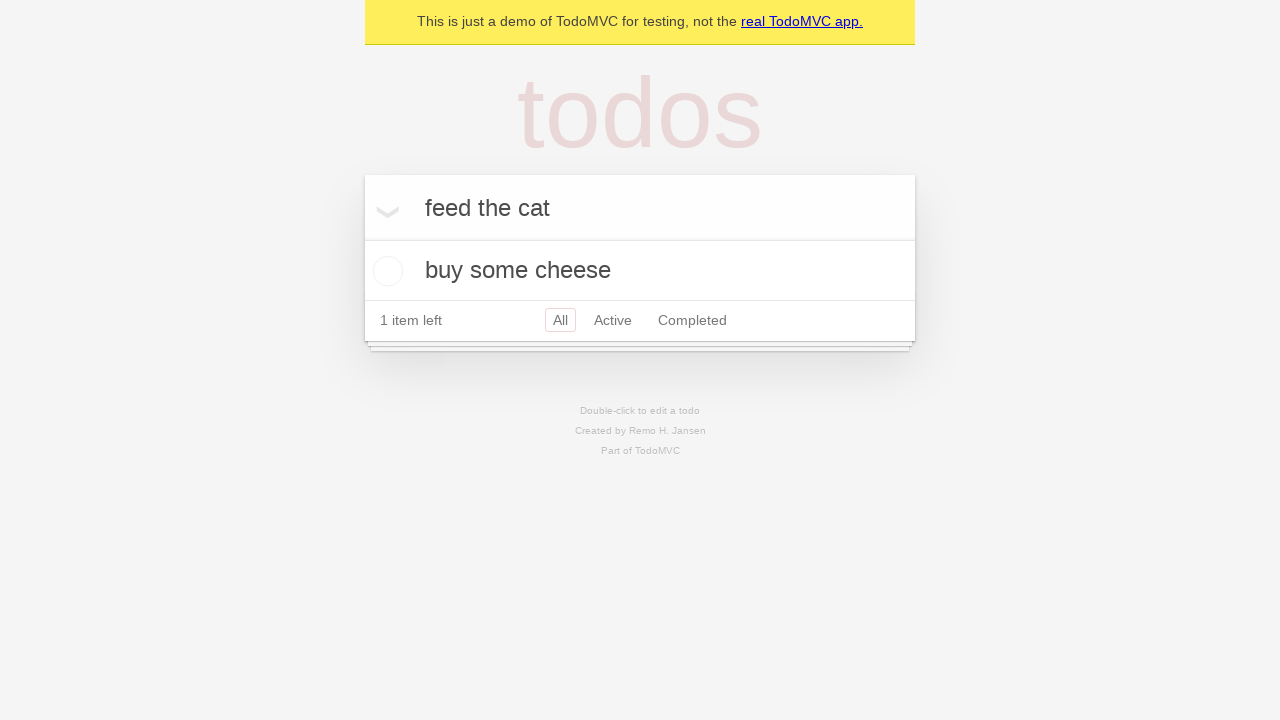

Pressed Enter to create todo 'feed the cat' on internal:attr=[placeholder="What needs to be done?"i]
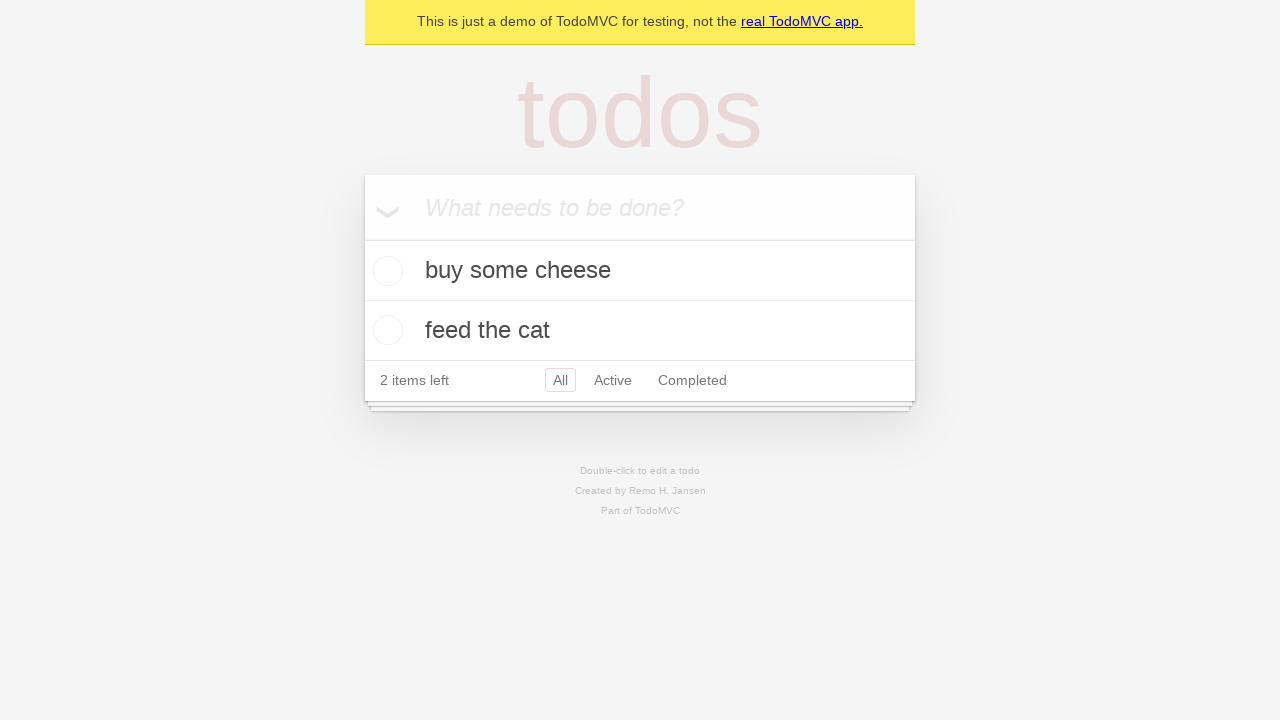

Waited for second todo item to appear
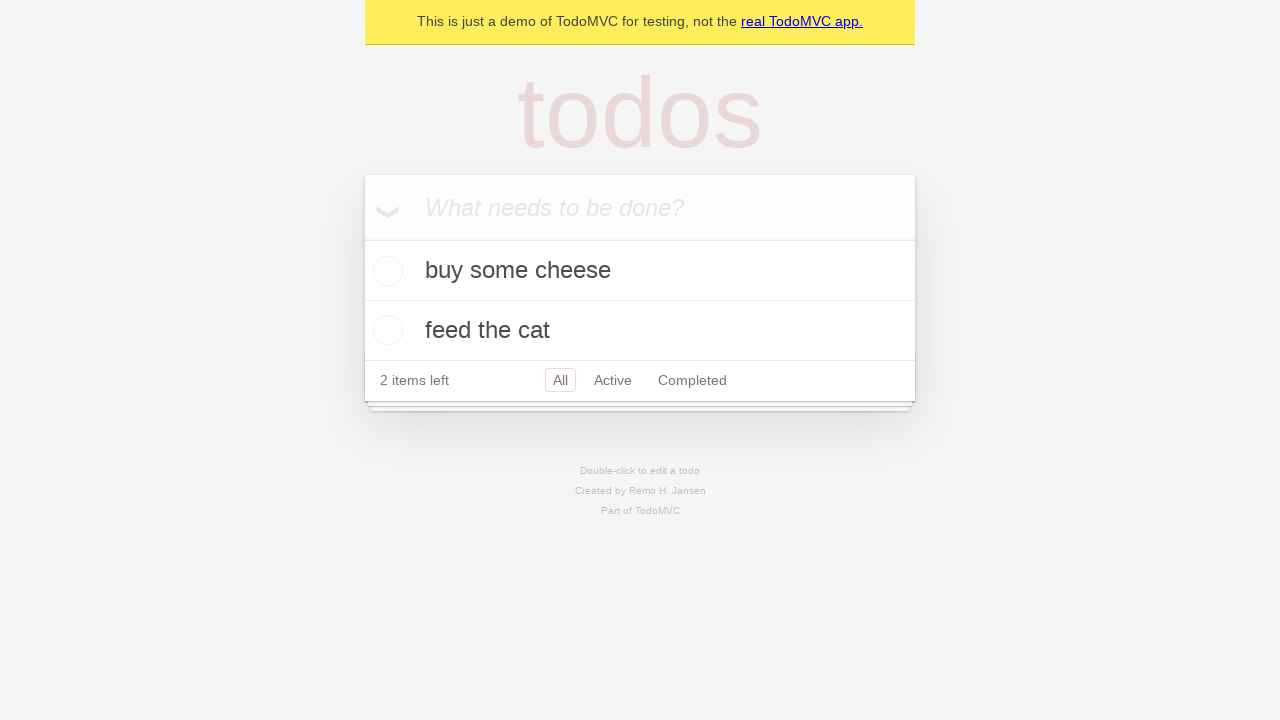

Retrieved all todo items
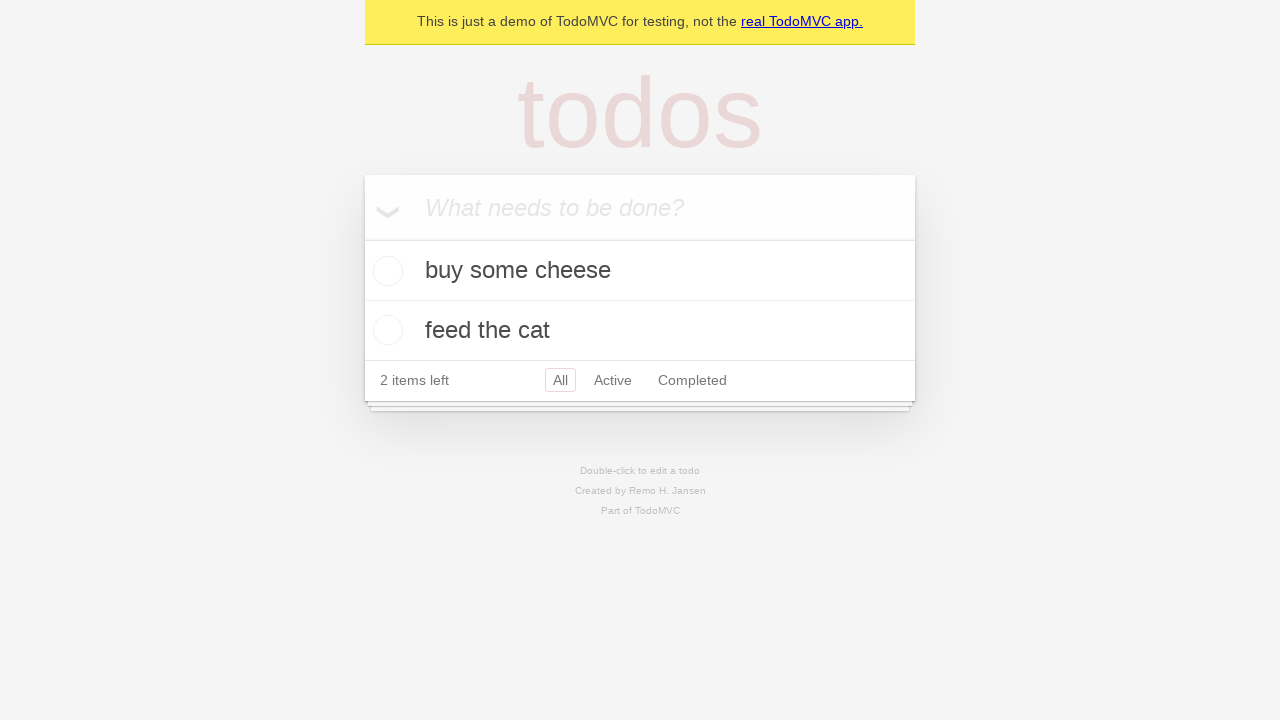

Located checkbox for first todo item
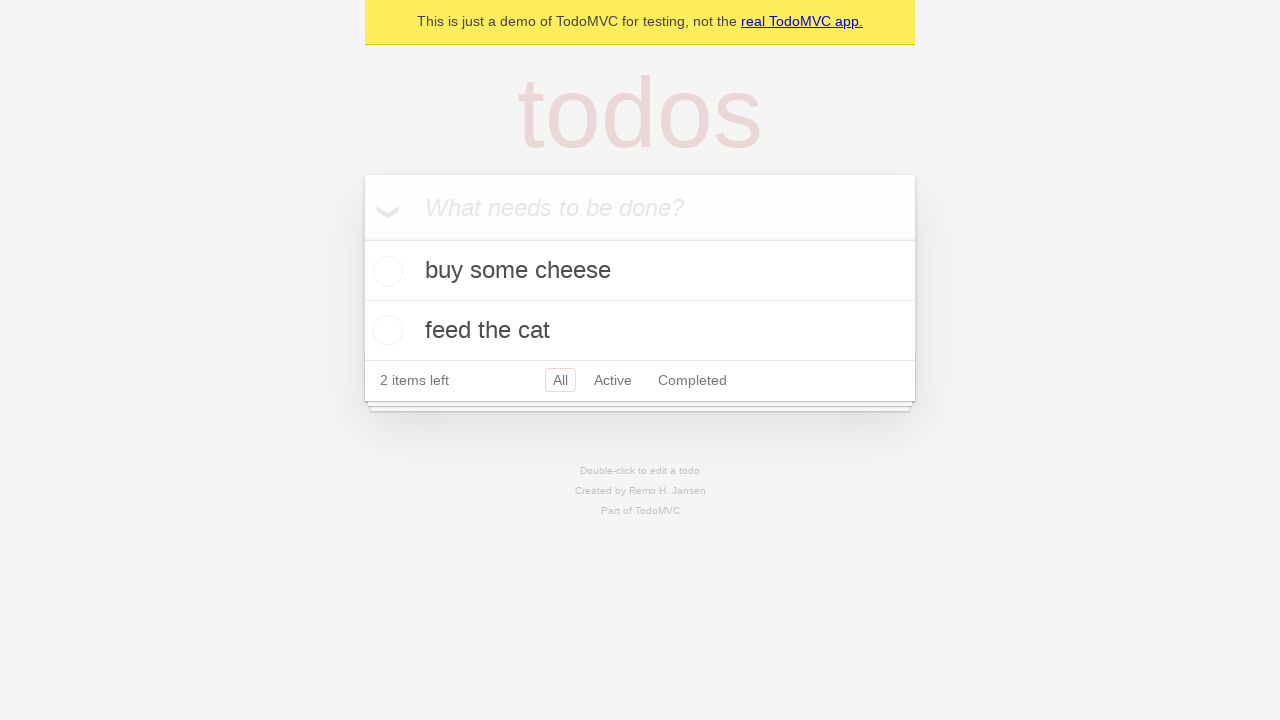

Checked the first todo item at (385, 271) on internal:testid=[data-testid="todo-item"s] >> nth=0 >> internal:role=checkbox
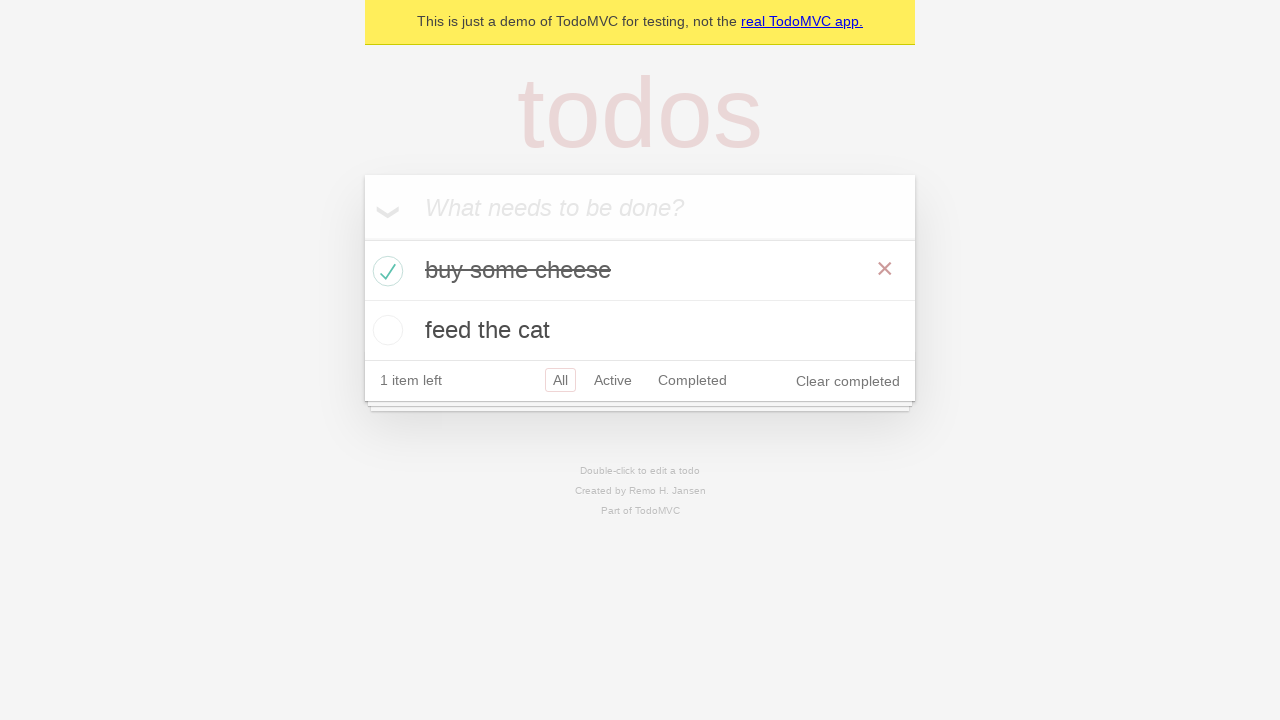

Reloaded the page to test data persistence
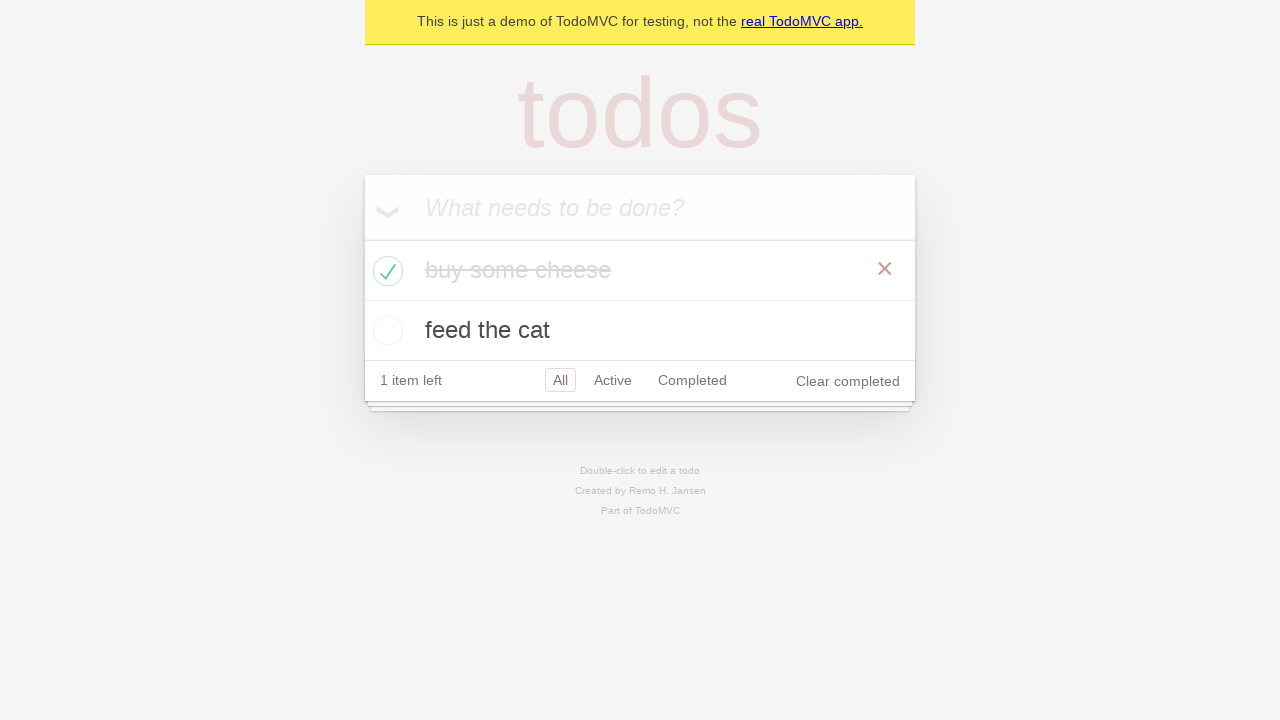

Waited for todo items to reappear after page reload
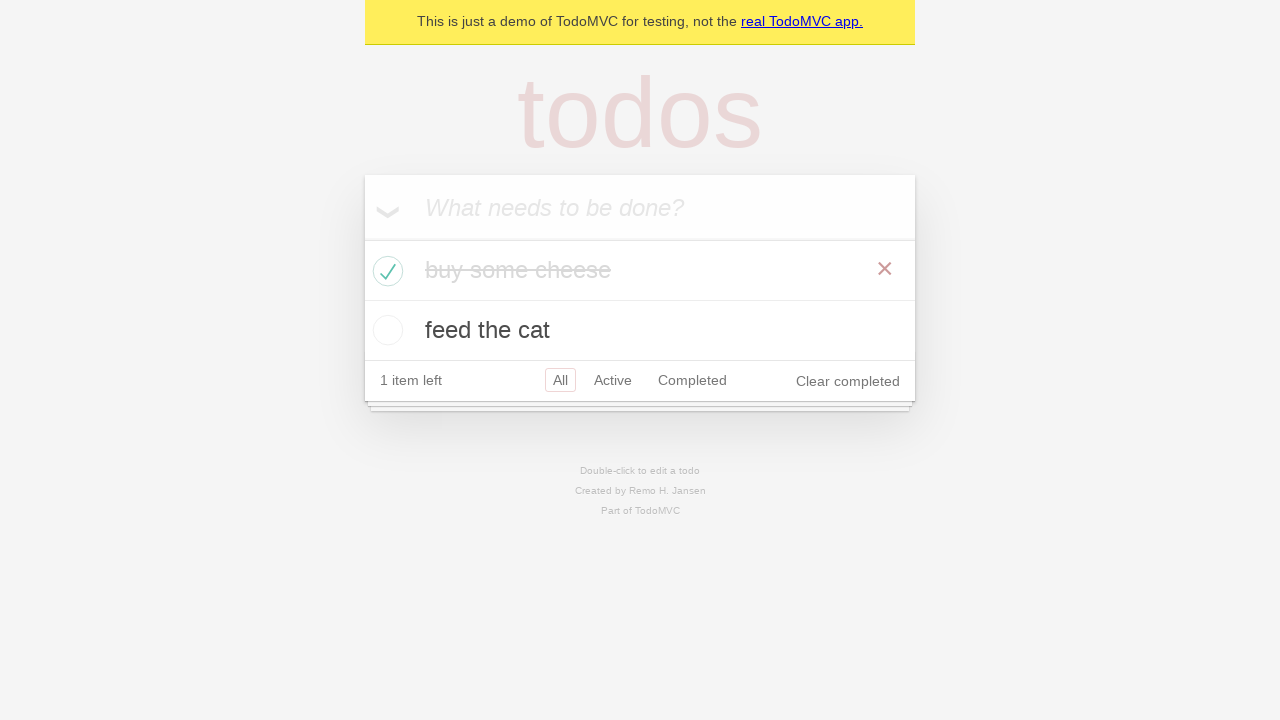

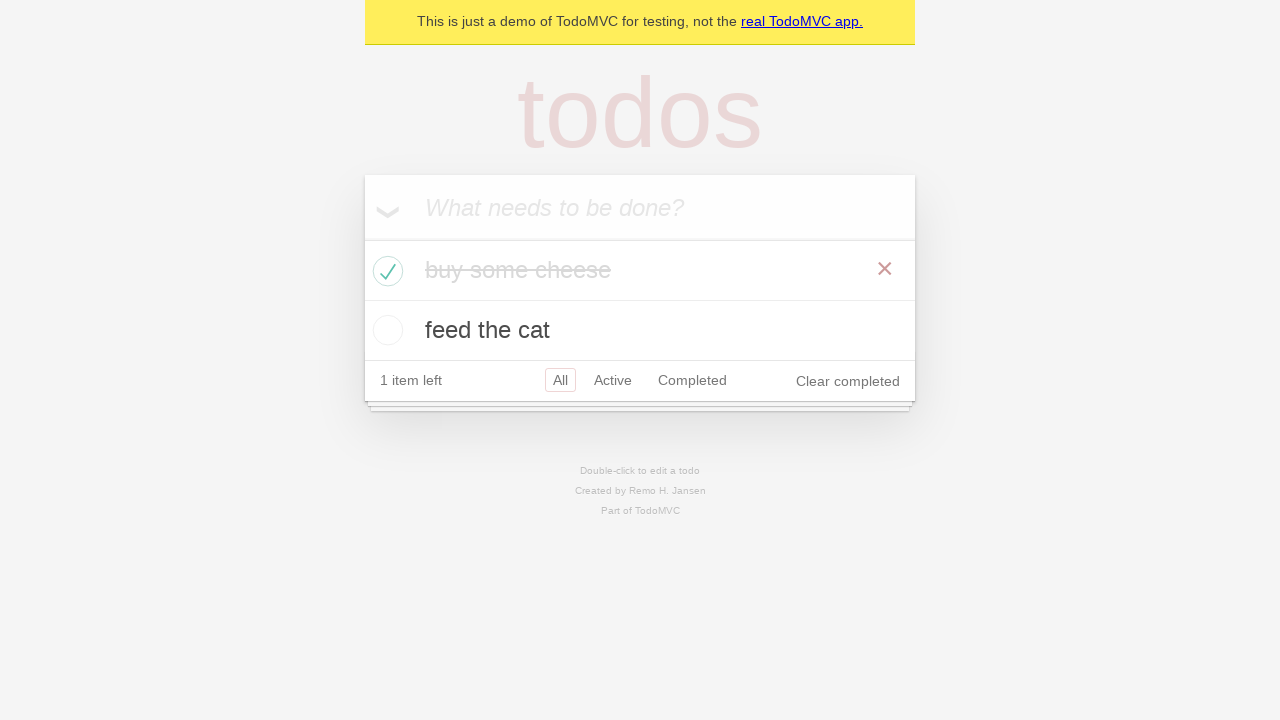